Tests YouTube search autocomplete functionality by typing a search query and waiting for search suggestions to appear

Starting URL: https://www.youtube.com/

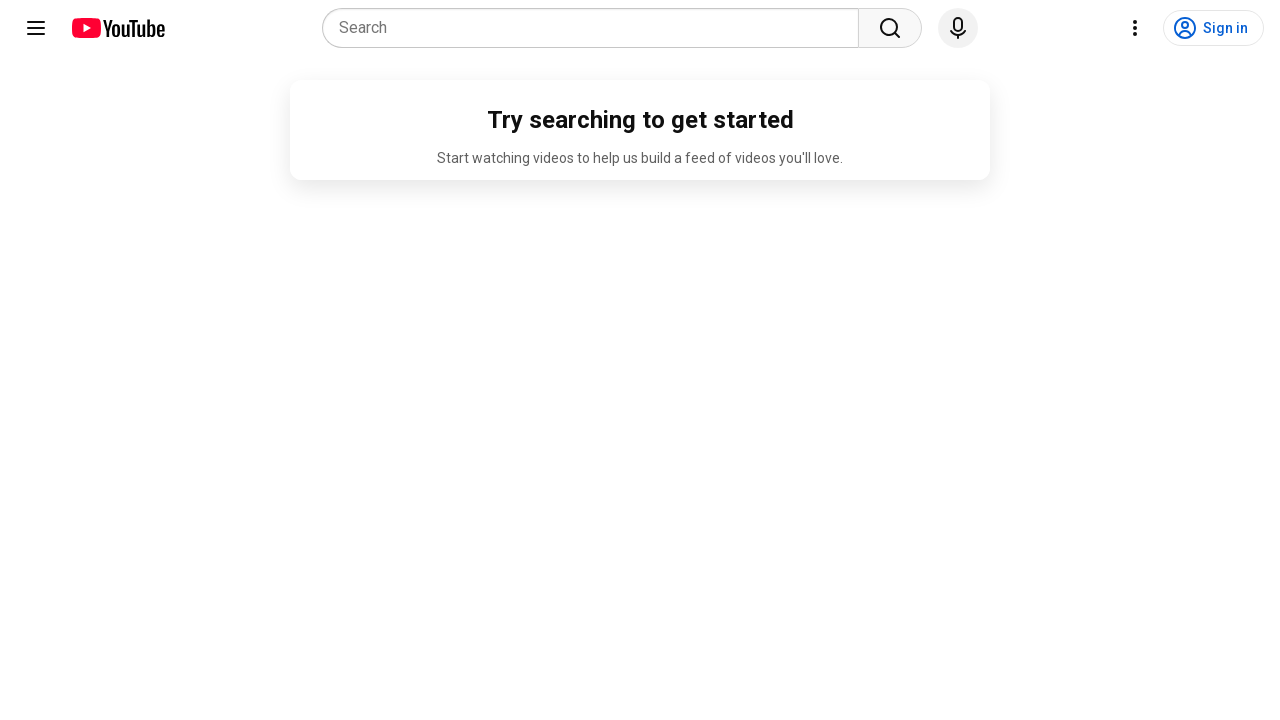

Filled search box with 'tamil' query on input[name='search_query']
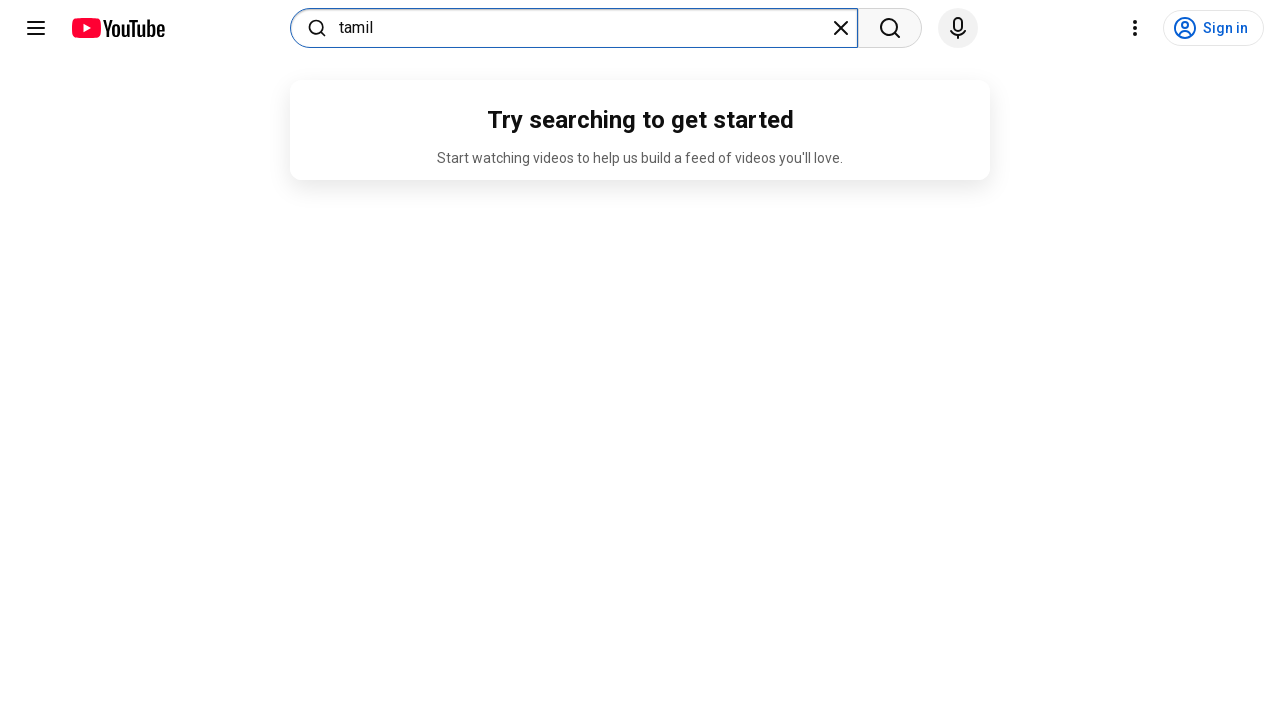

Search autocomplete suggestions appeared
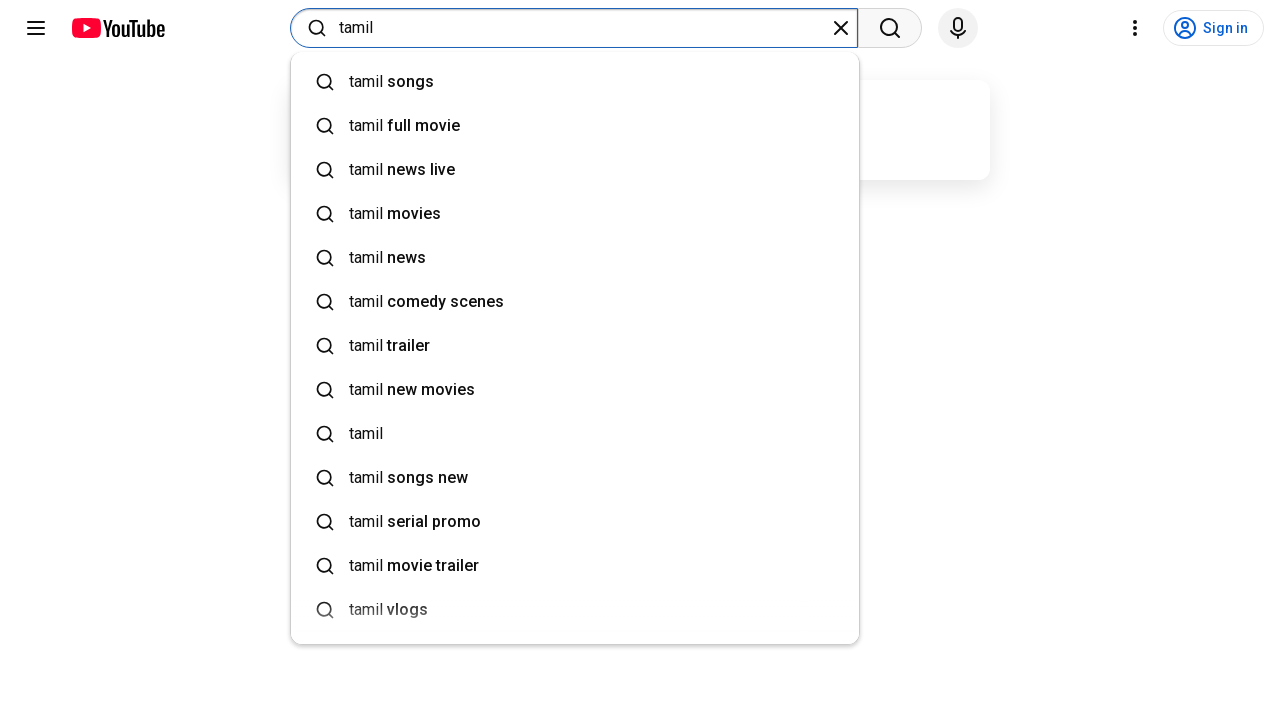

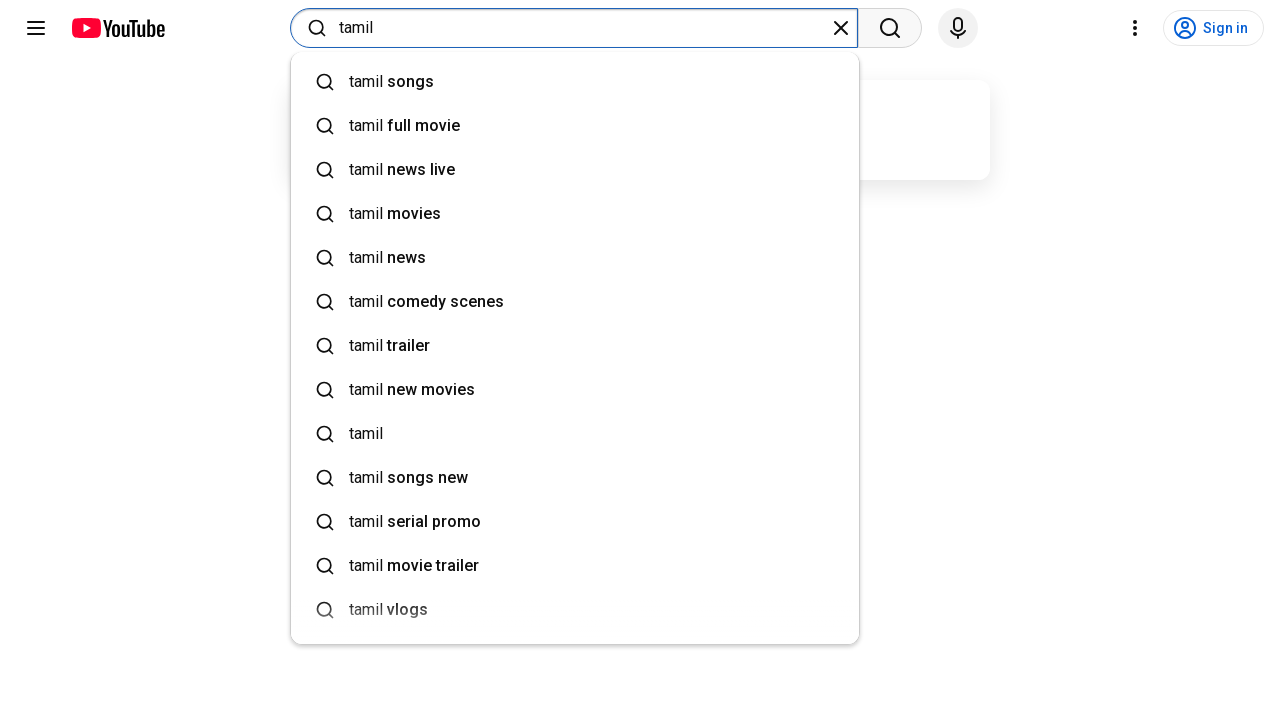